Tests the search functionality on Google Cloud website by clicking the search icon, entering a search query, and initiating the search.

Starting URL: https://cloud.google.com/

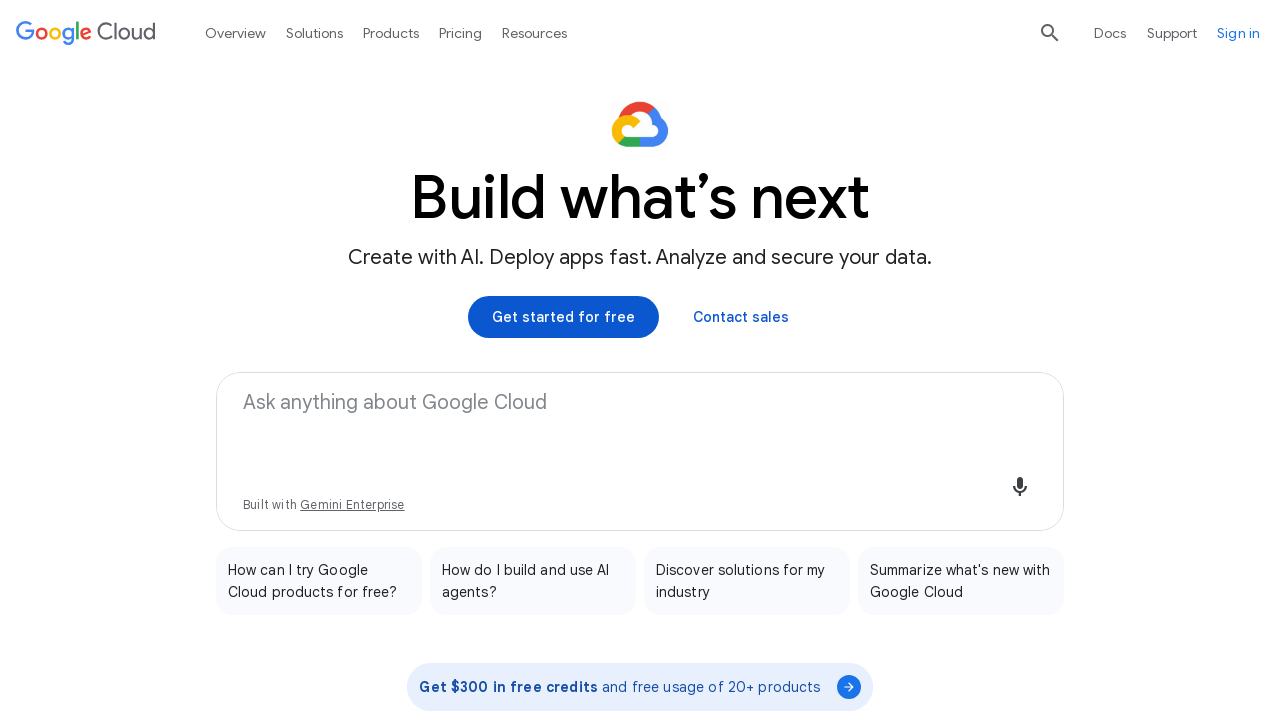

Clicked search icon to open search field at (1050, 32) on div.YSM5S
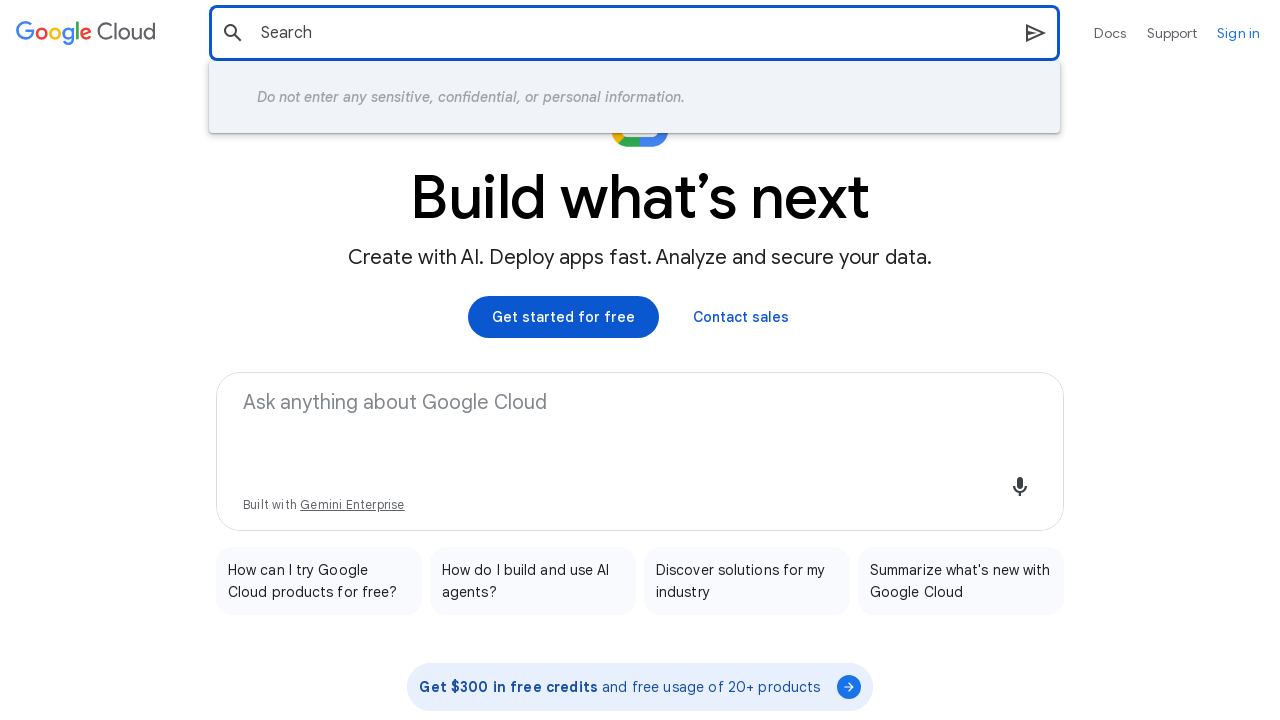

Search input field became visible
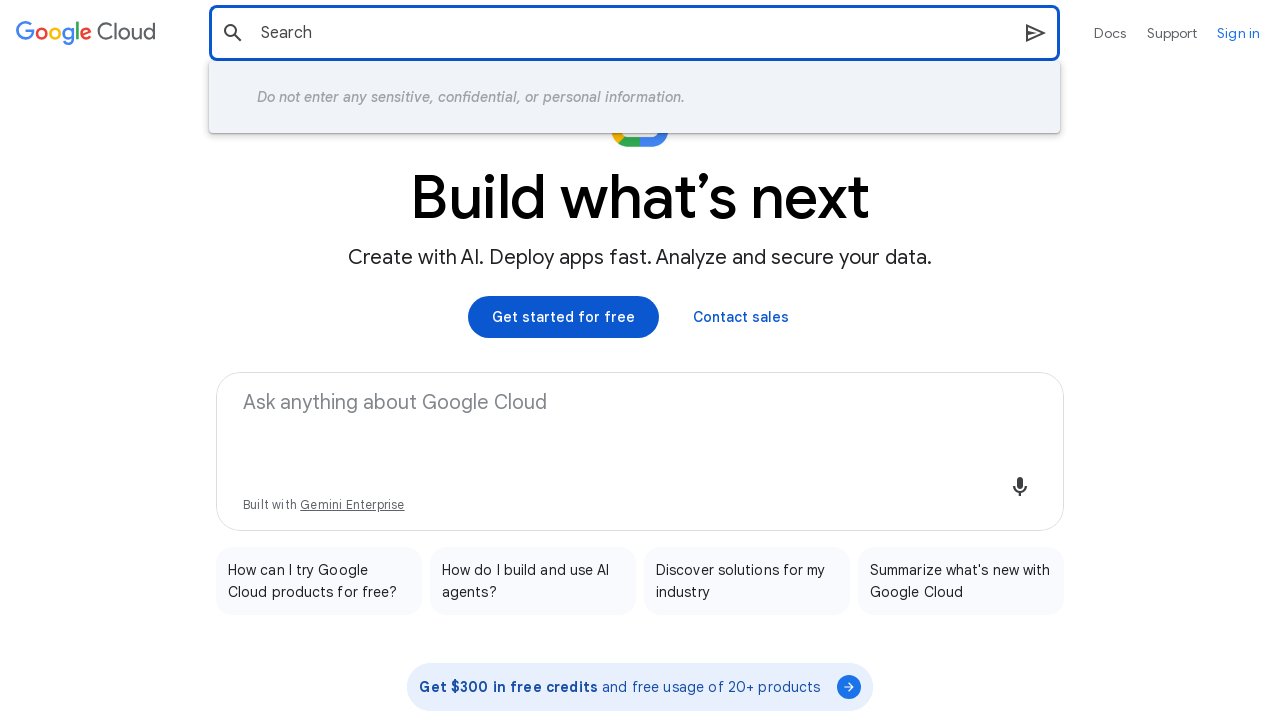

Entered search query 'kubernetes engine pricing' in search field on input.qdOxv-fmcmS-wGMbrd
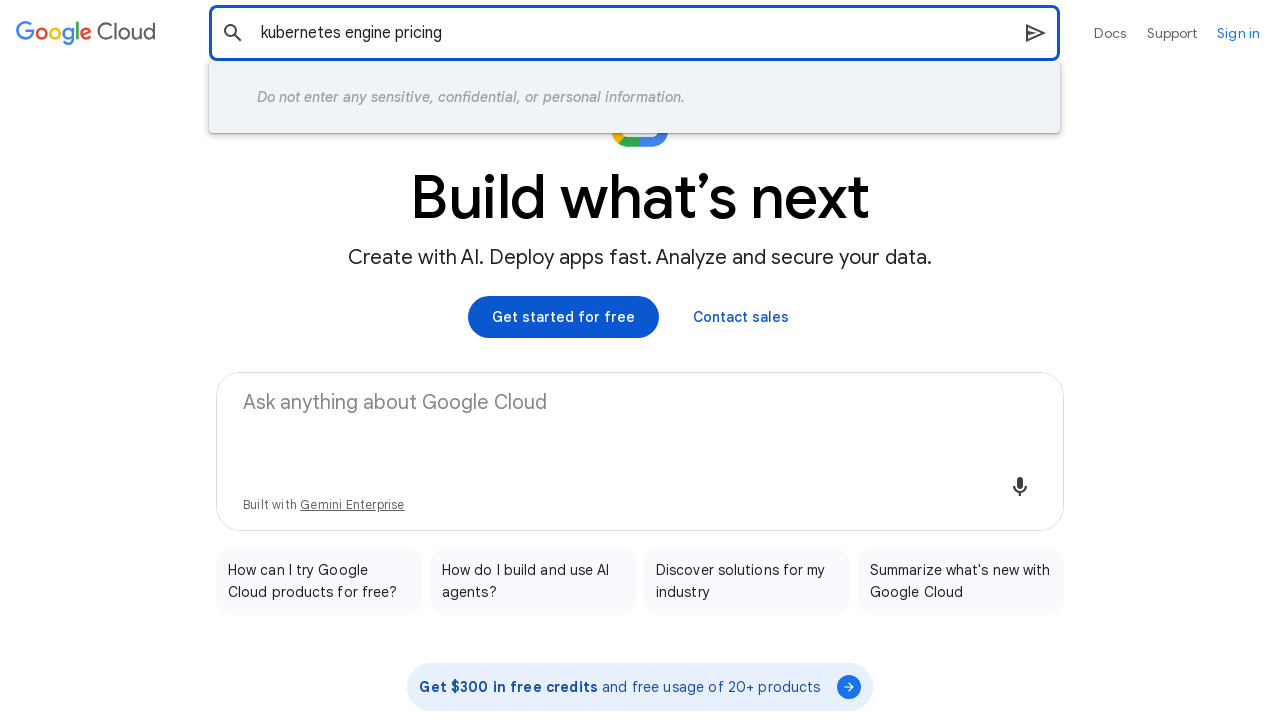

Clicked search button to initiate search at (1036, 32) on i.google-material-icons.PETVs.PETVs-OWXEXe-UbuQg
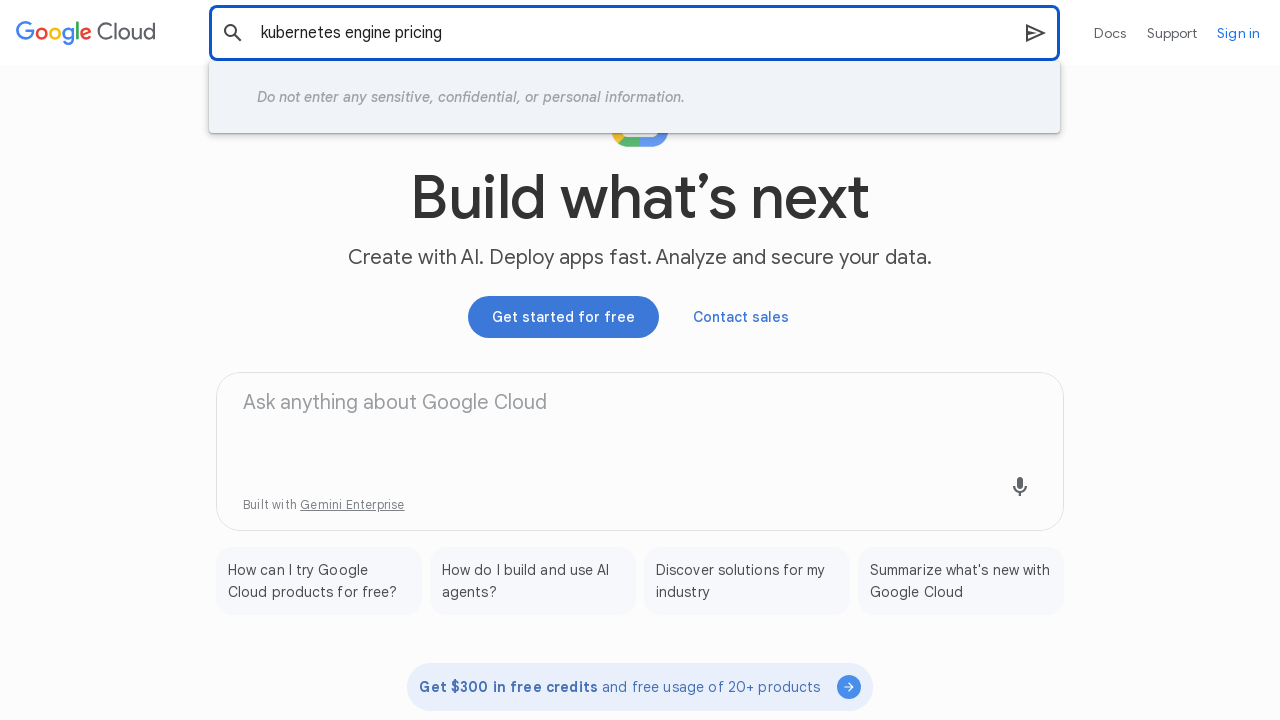

Search results page loaded successfully
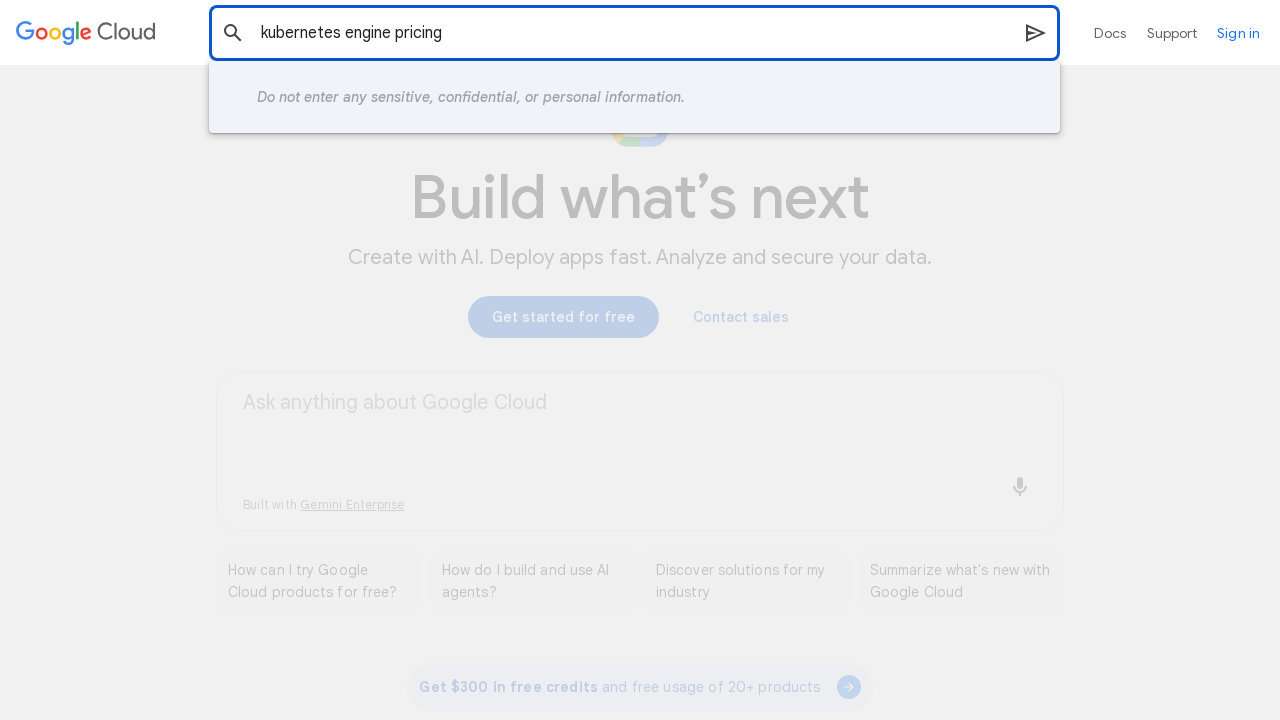

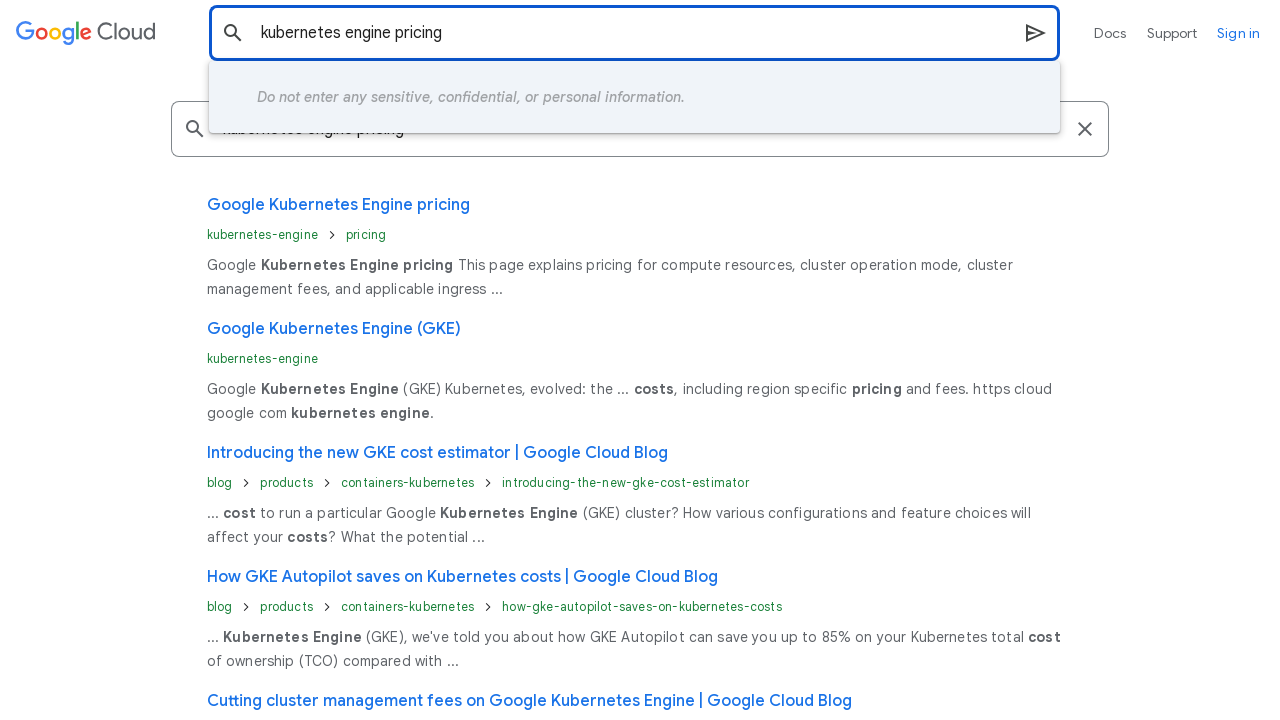